Tests adding an element dynamically and verifying the newly created delete button is clickable

Starting URL: https://the-internet.herokuapp.com/add_remove_elements/

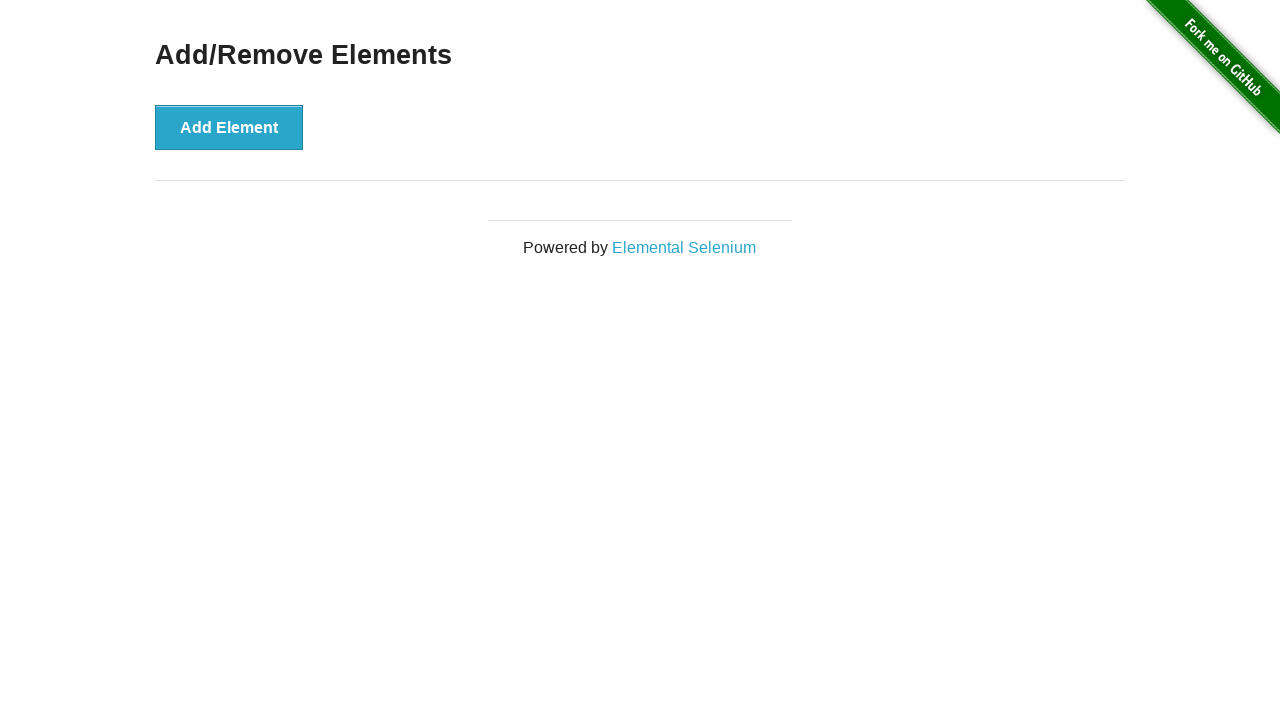

Clicked the 'Add Element' button to dynamically create a new element at (229, 127) on text='Add Element'
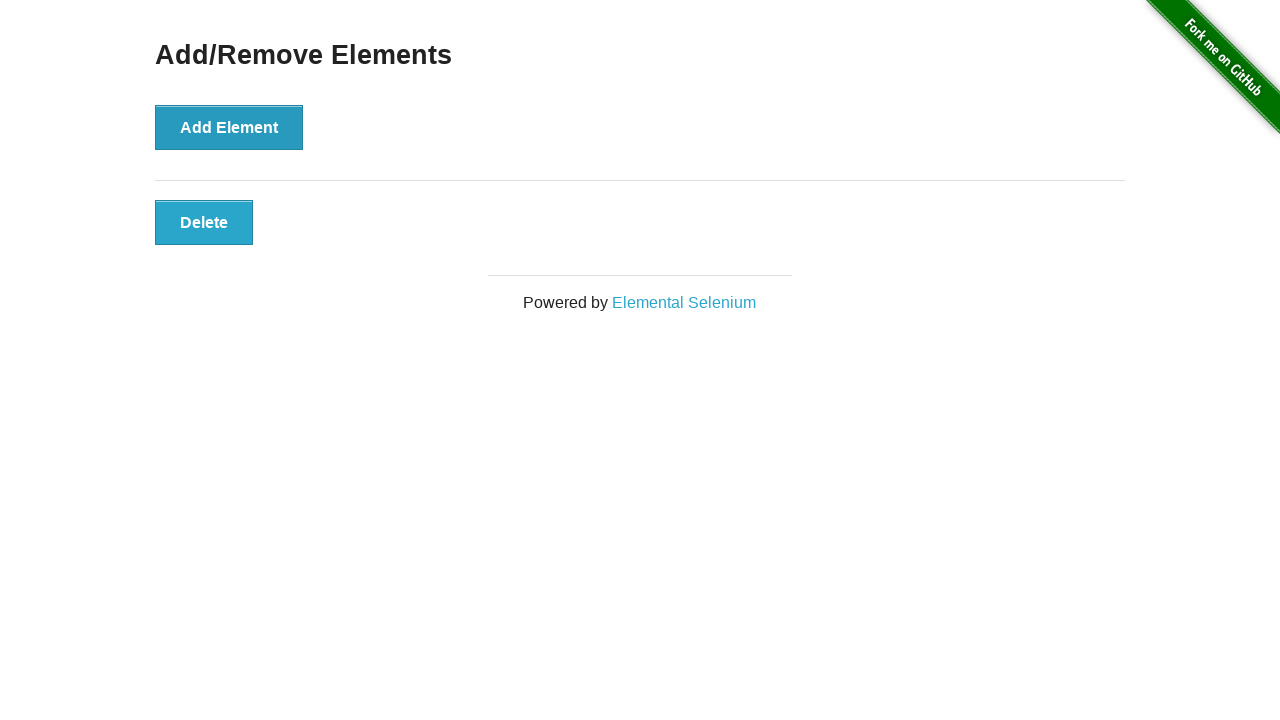

Waited for the newly created 'Delete' button to appear in the DOM
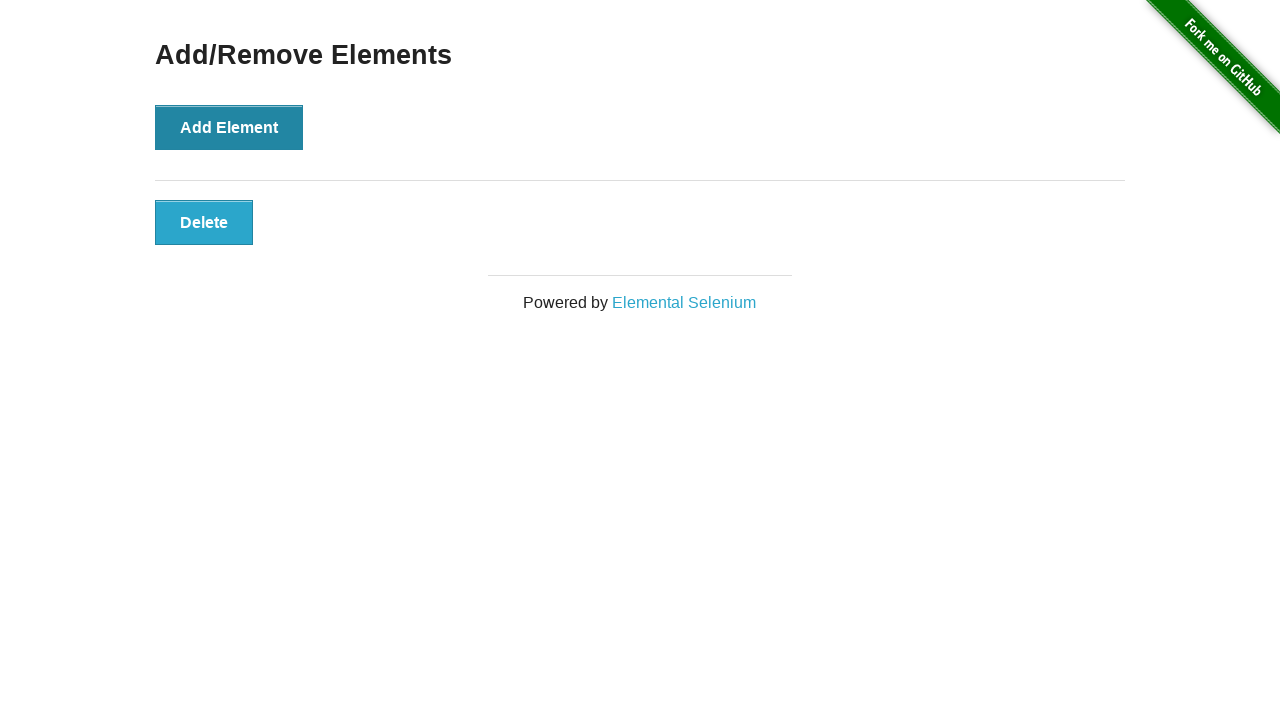

Verified that the Delete button is enabled and clickable
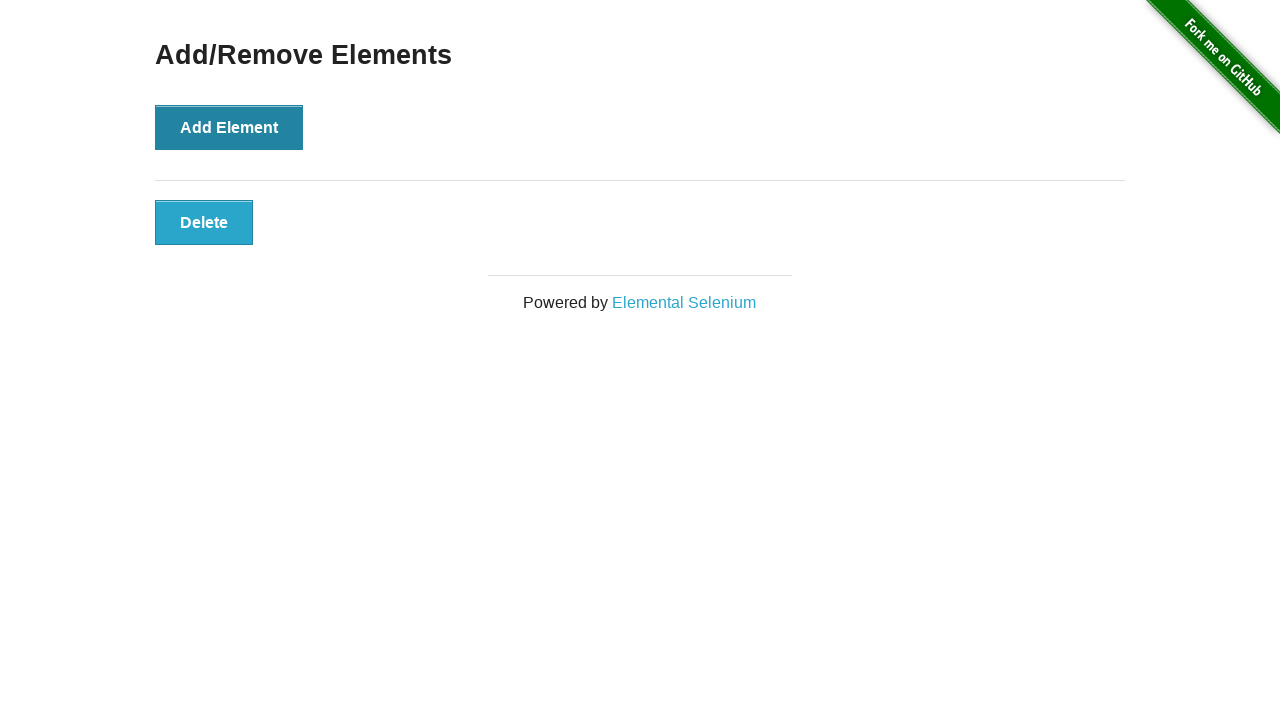

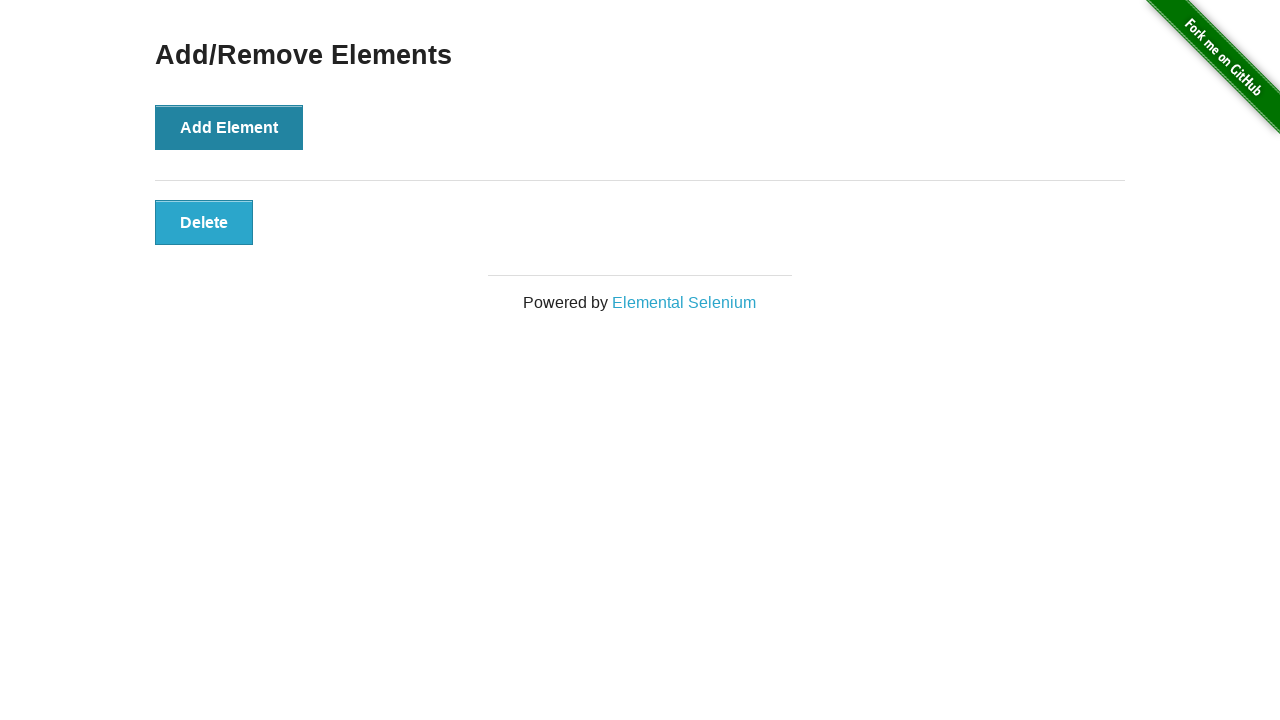